Tests tooltip functionality by hovering over a button element and verifying the tooltip text is displayed correctly.

Starting URL: https://demoqa.com/tool-tips

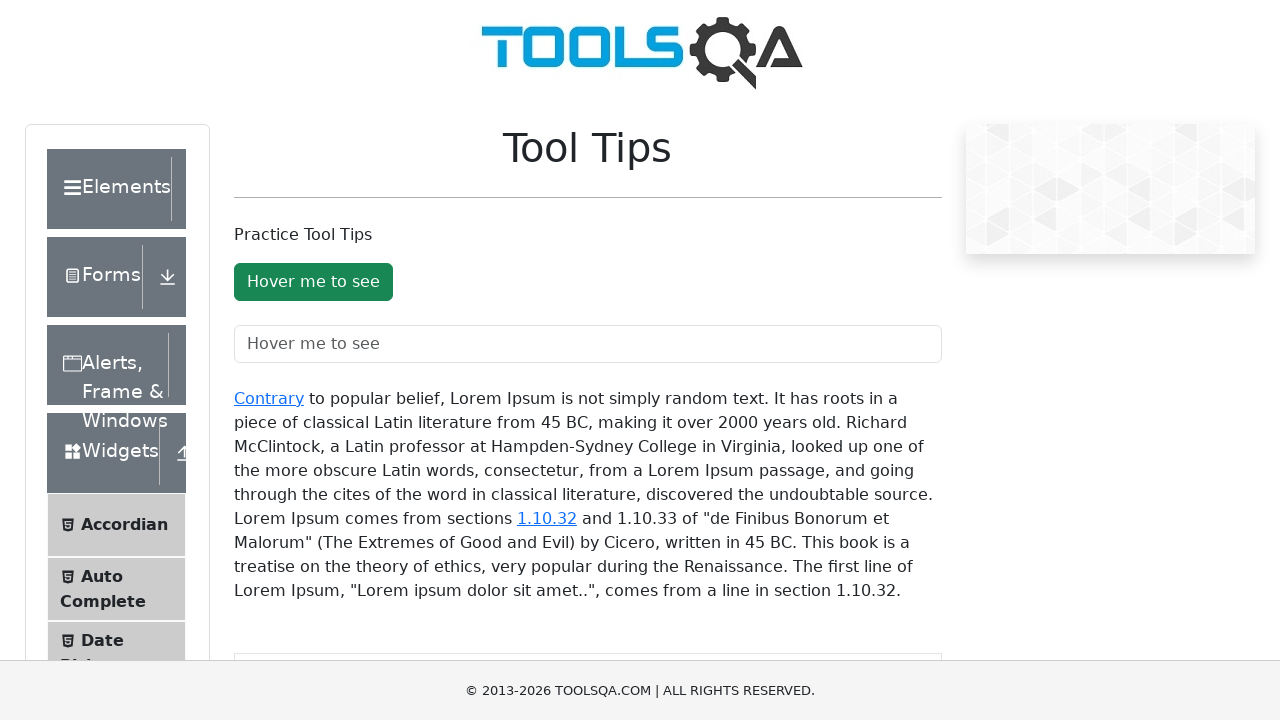

Tool-tips button is now visible
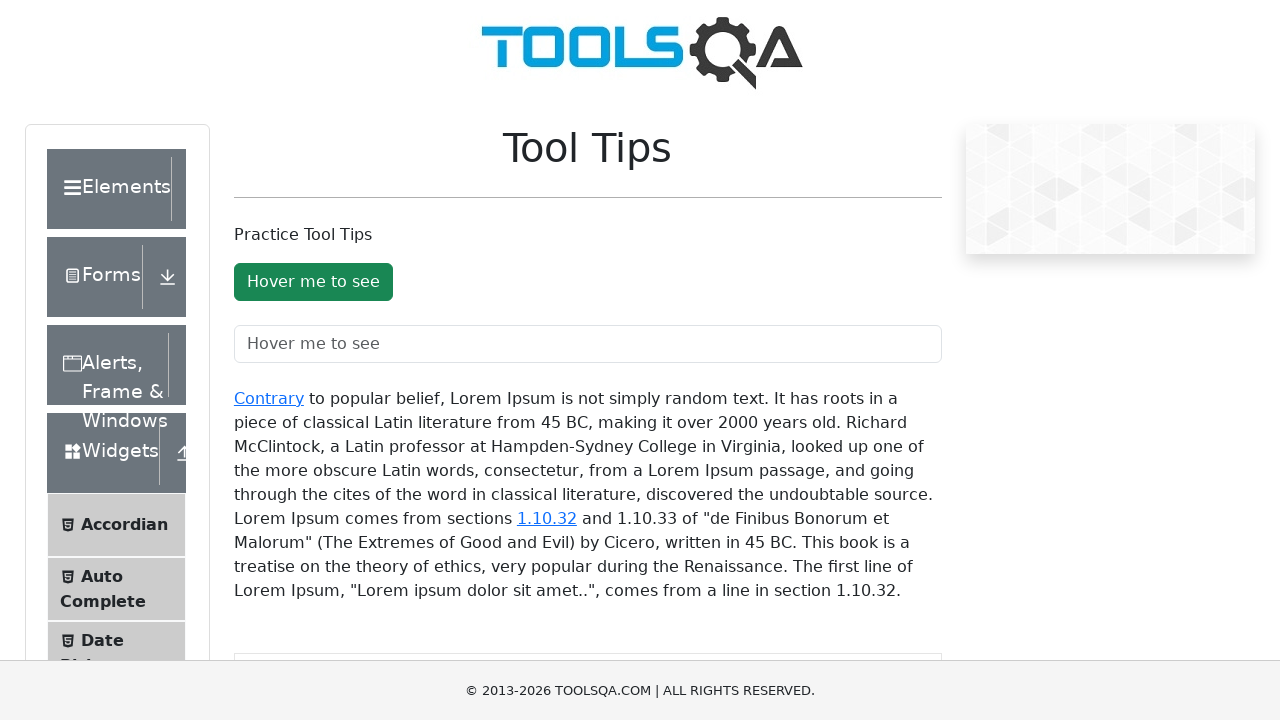

Hovered over the tool-tips button to trigger tooltip at (313, 282) on #toolTipButton
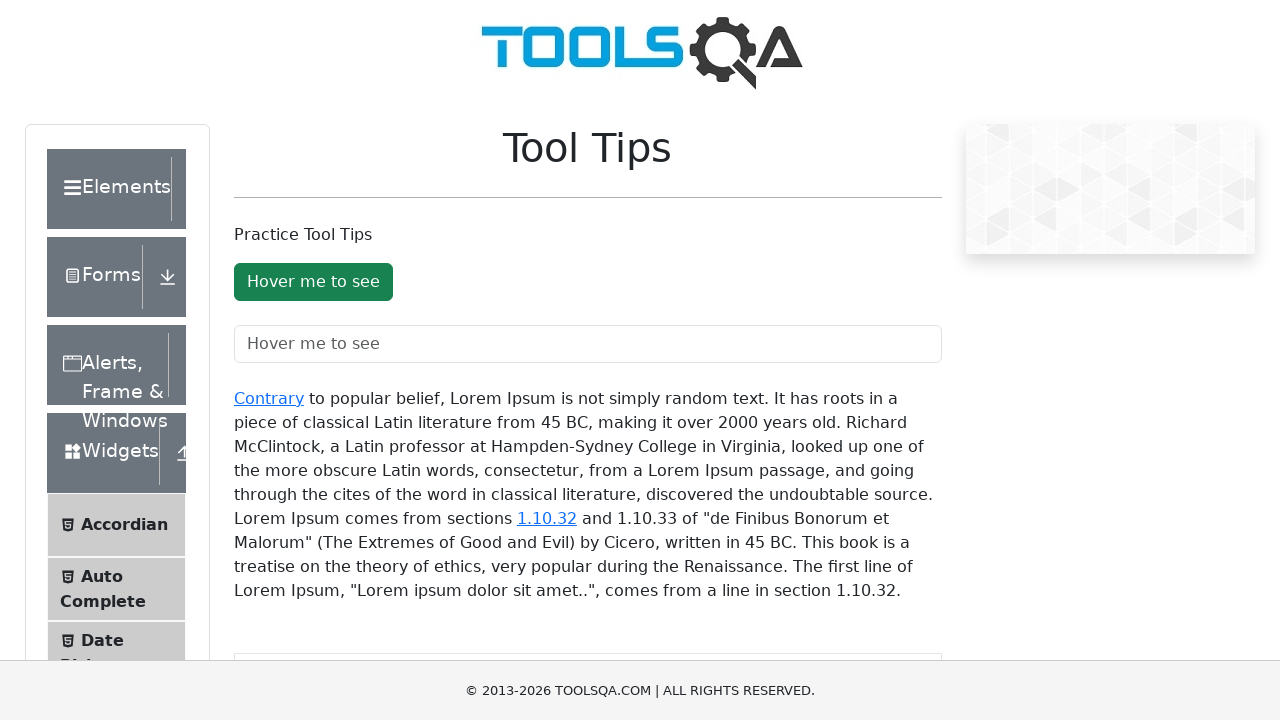

Tooltip element is now visible
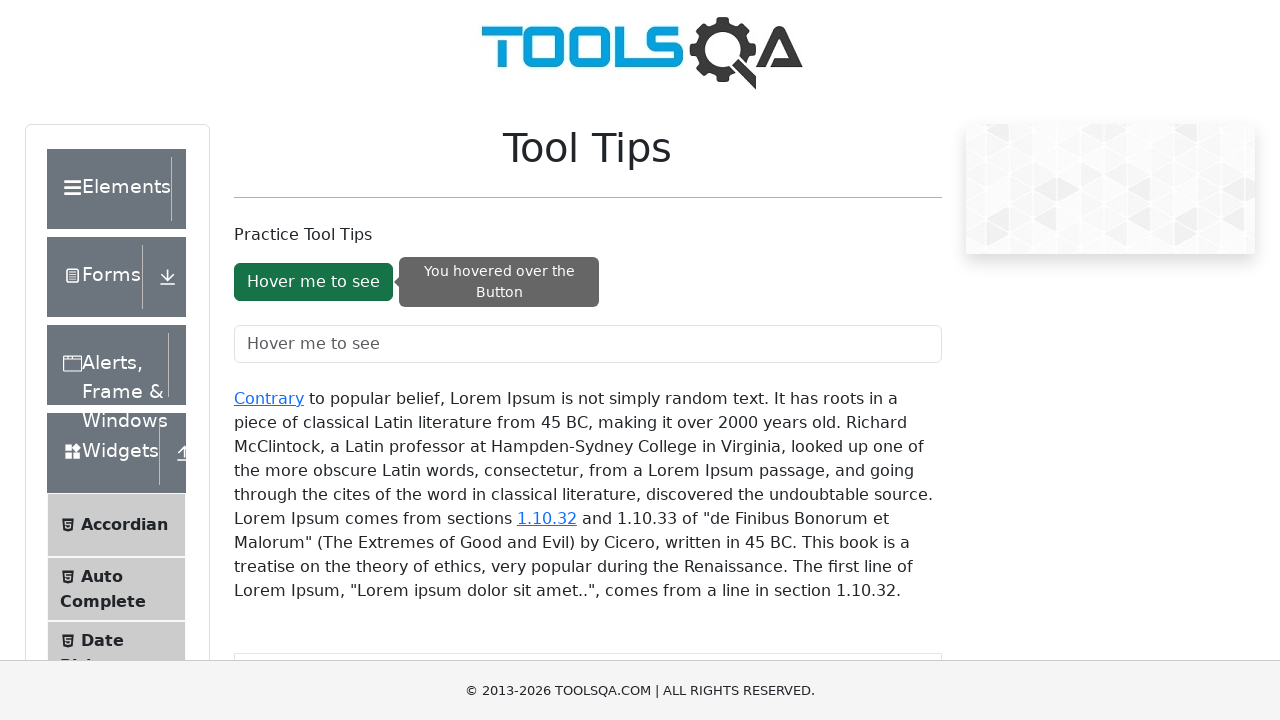

Retrieved tooltip text: 'You hovered over the Button'
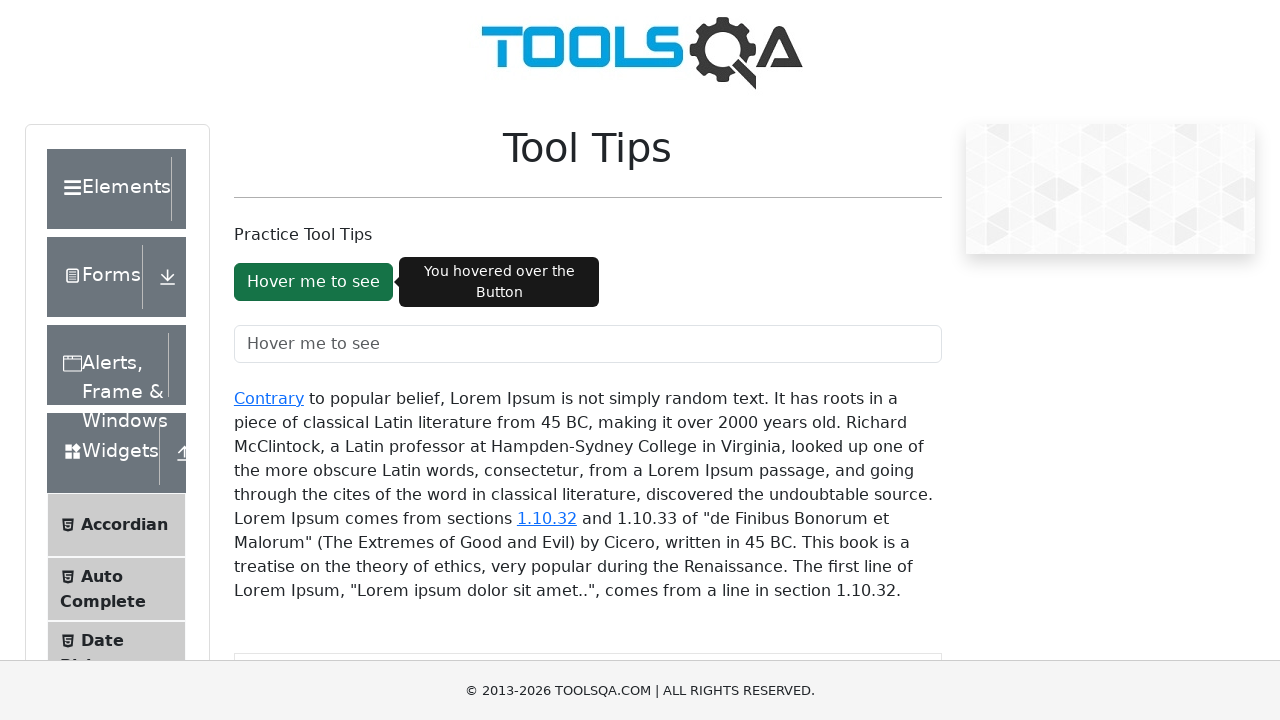

Verified tooltip text matches expected value 'You hovered over the Button'
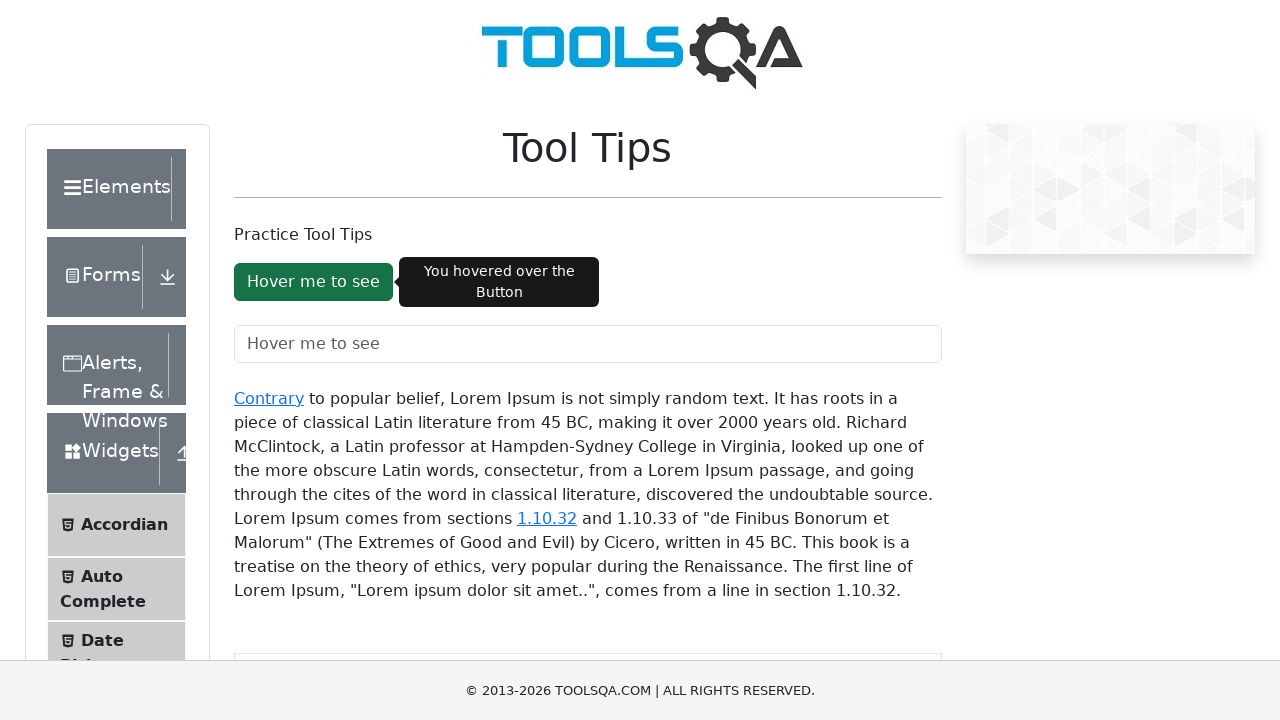

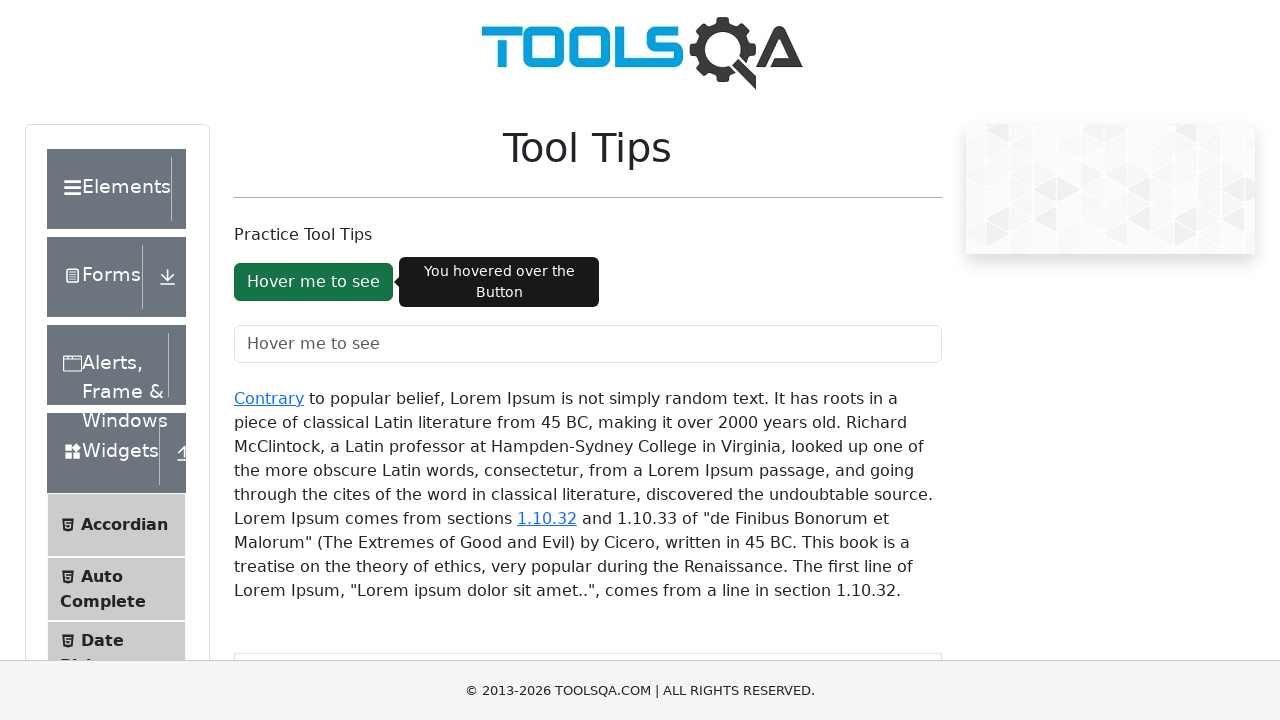